Verifies the URL after navigating to the Form Authentication page

Starting URL: https://the-internet.herokuapp.com/

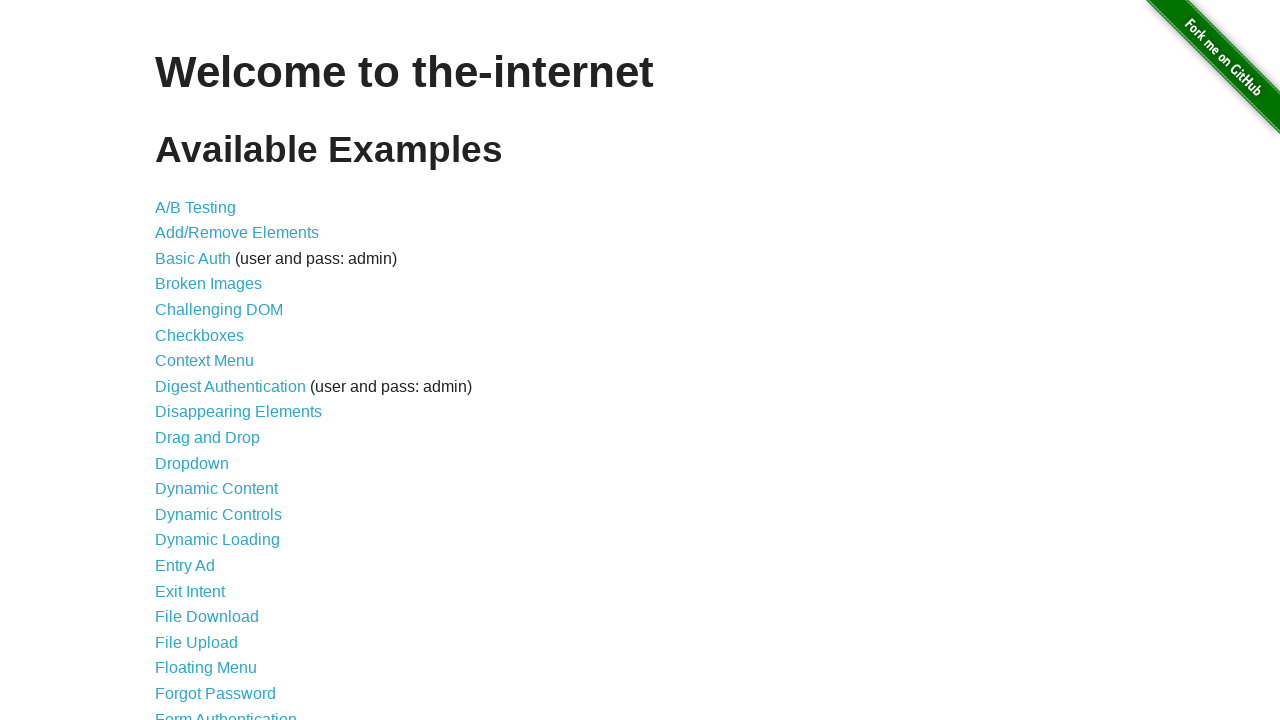

Clicked on Form Authentication link at (226, 712) on xpath=//a[text()="Form Authentication"]
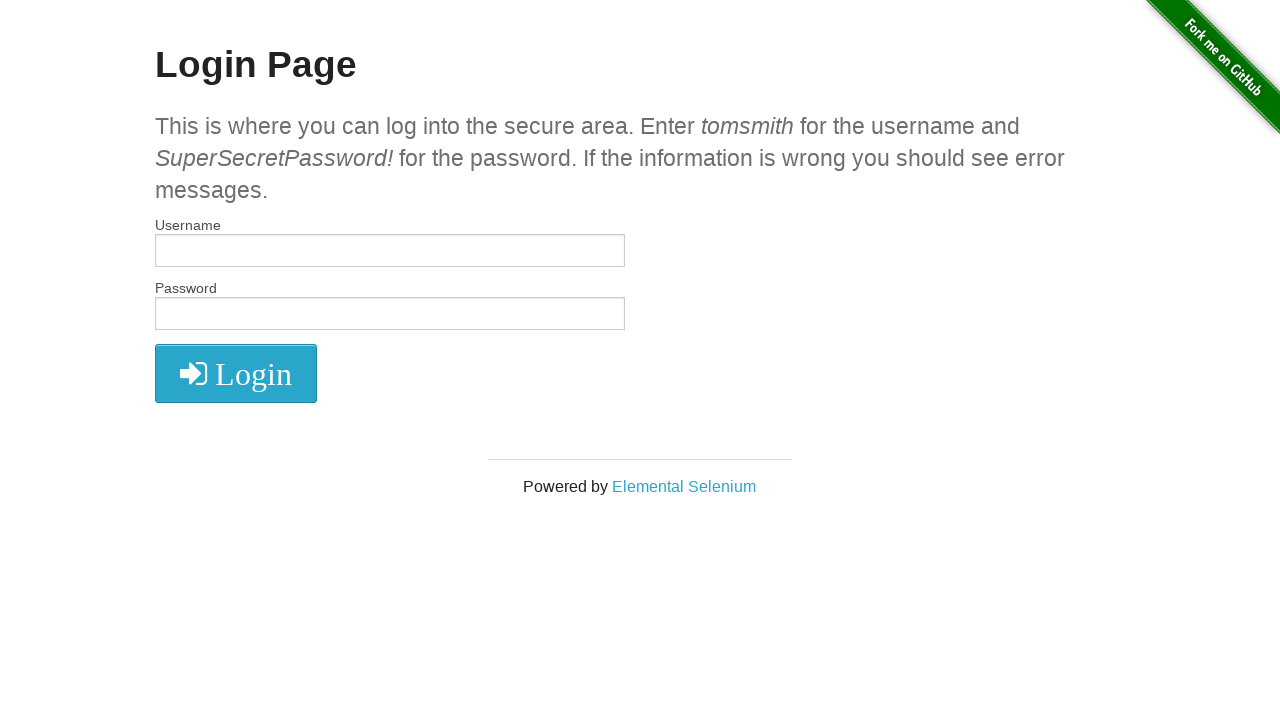

Verified URL is https://the-internet.herokuapp.com/login
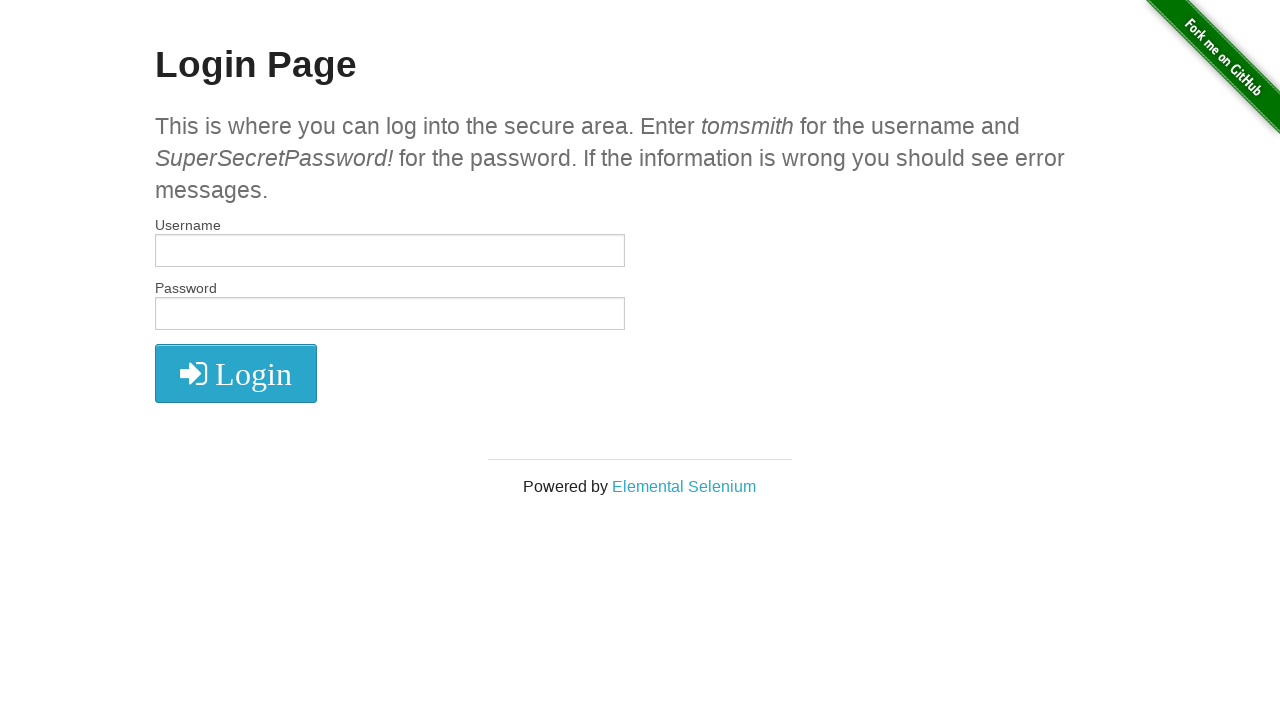

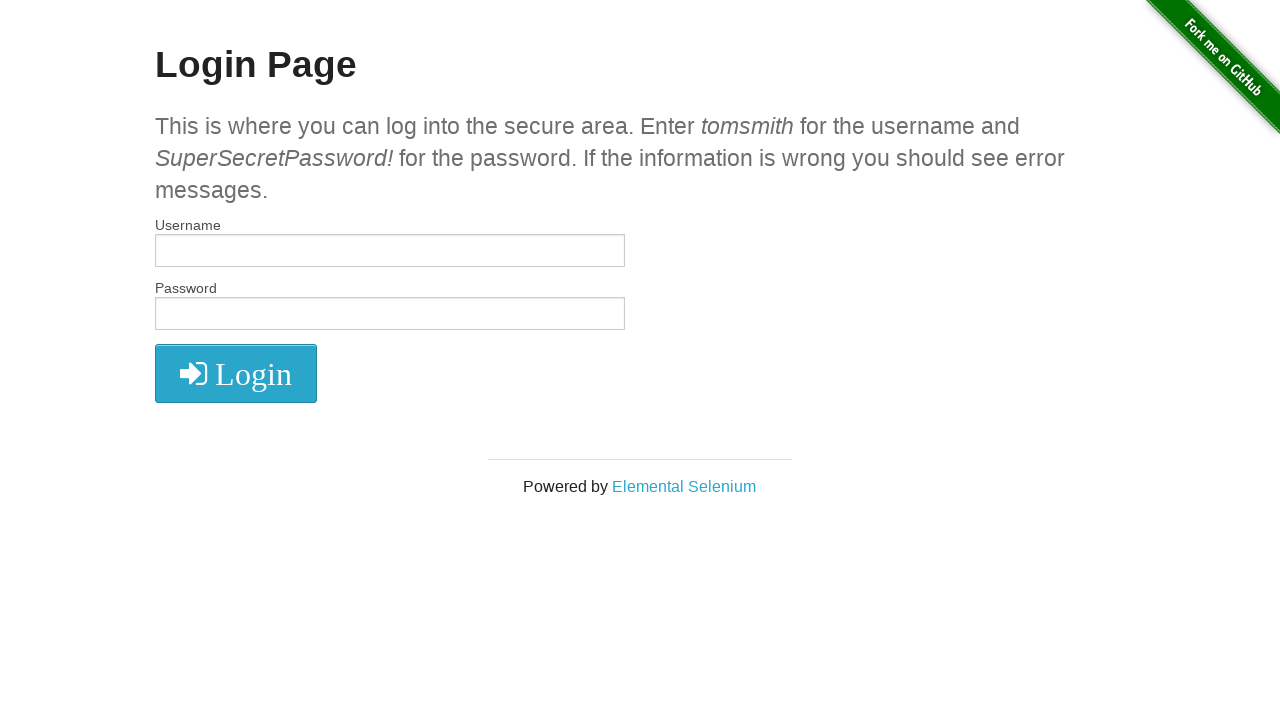